Tests finding an element by name attribute and retrieving its id and value attributes

Starting URL: https://kristinek.github.io/site/examples/locators

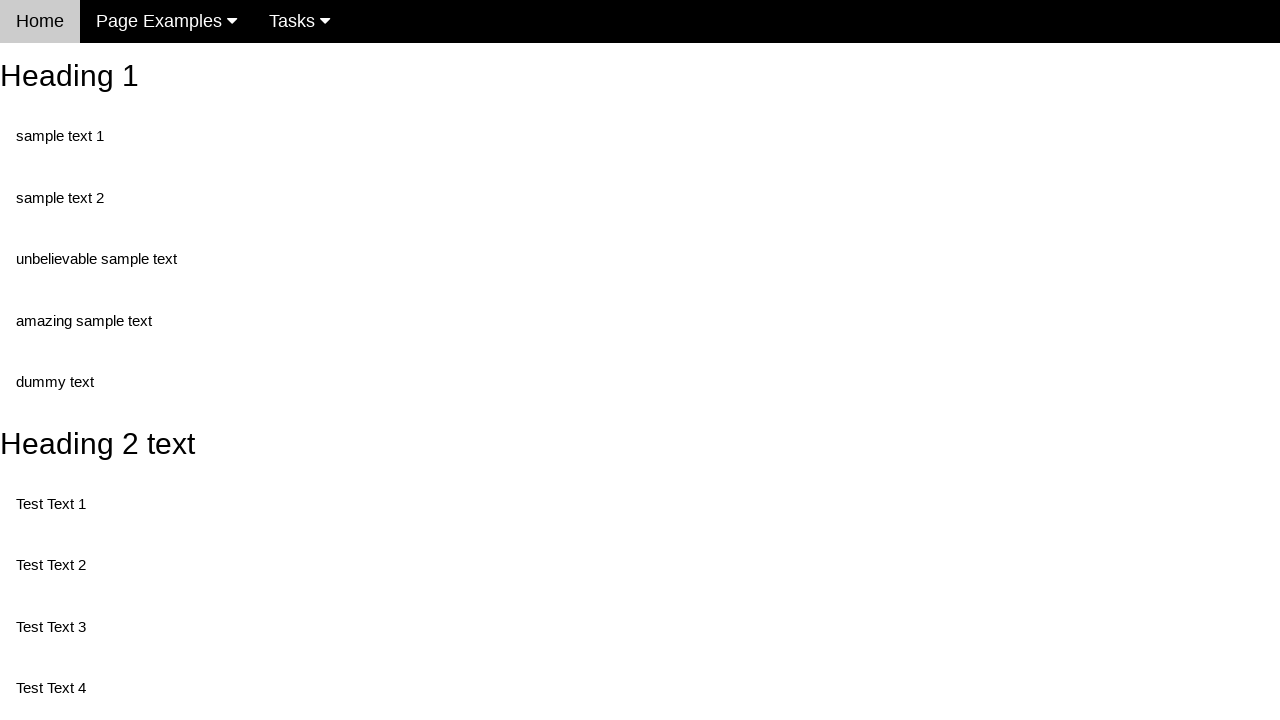

Navigated to locators example page
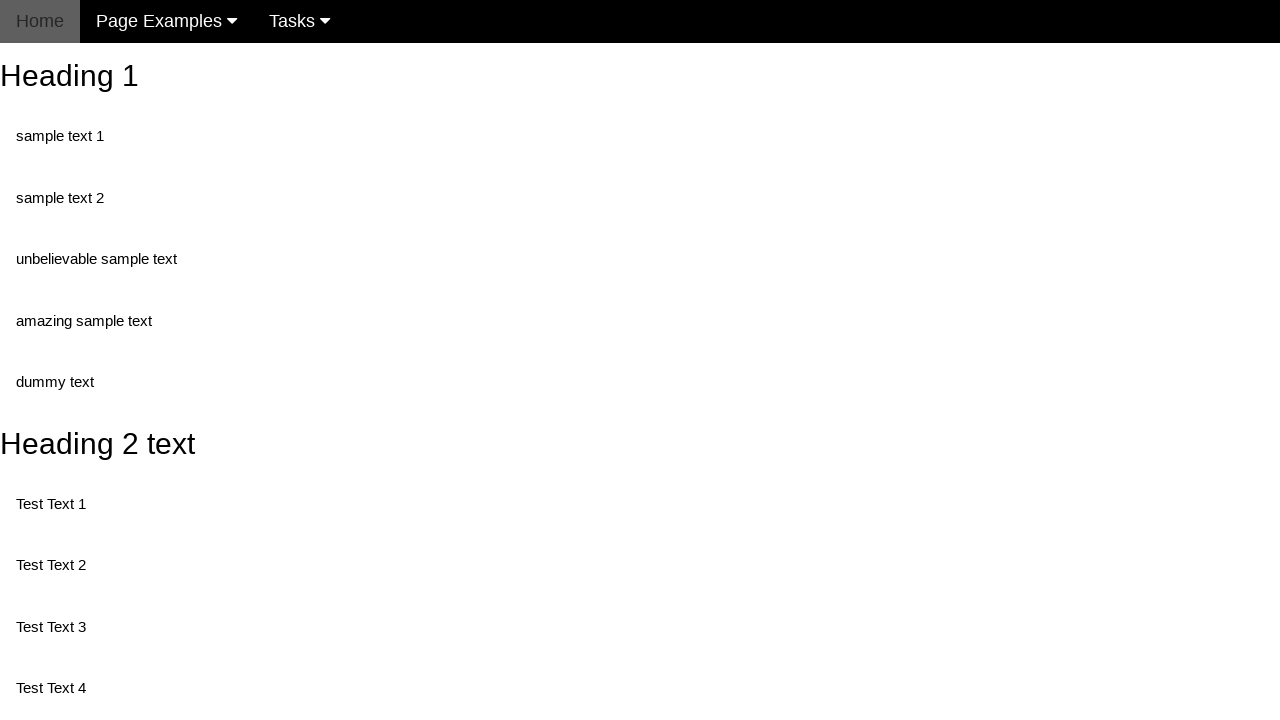

Located element by name attribute 'randomButton2'
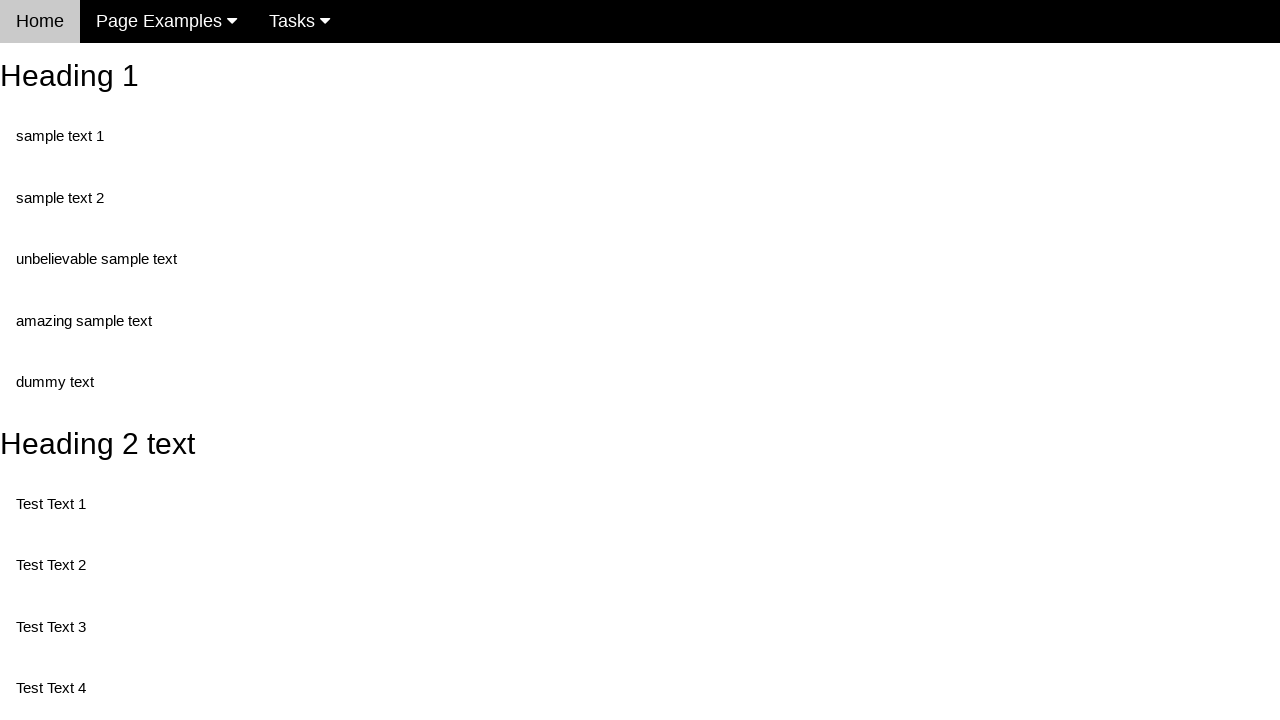

Retrieved id attribute from button element
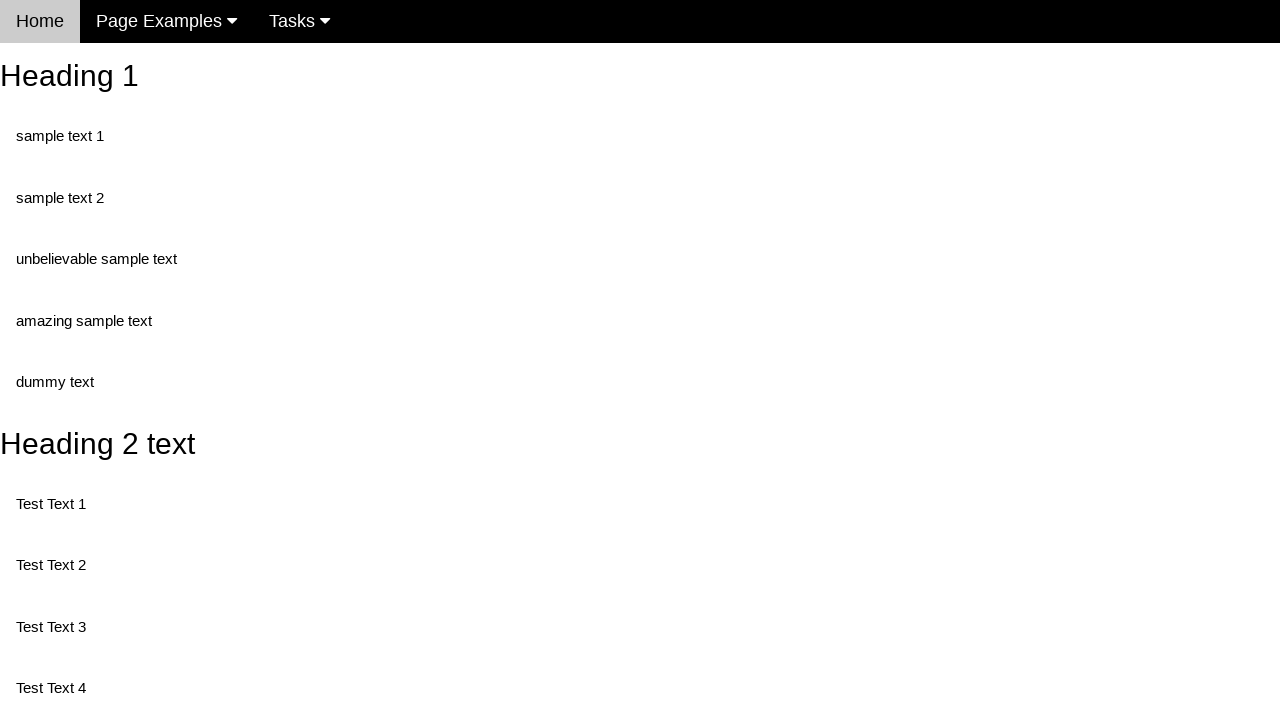

Retrieved value attribute from button element
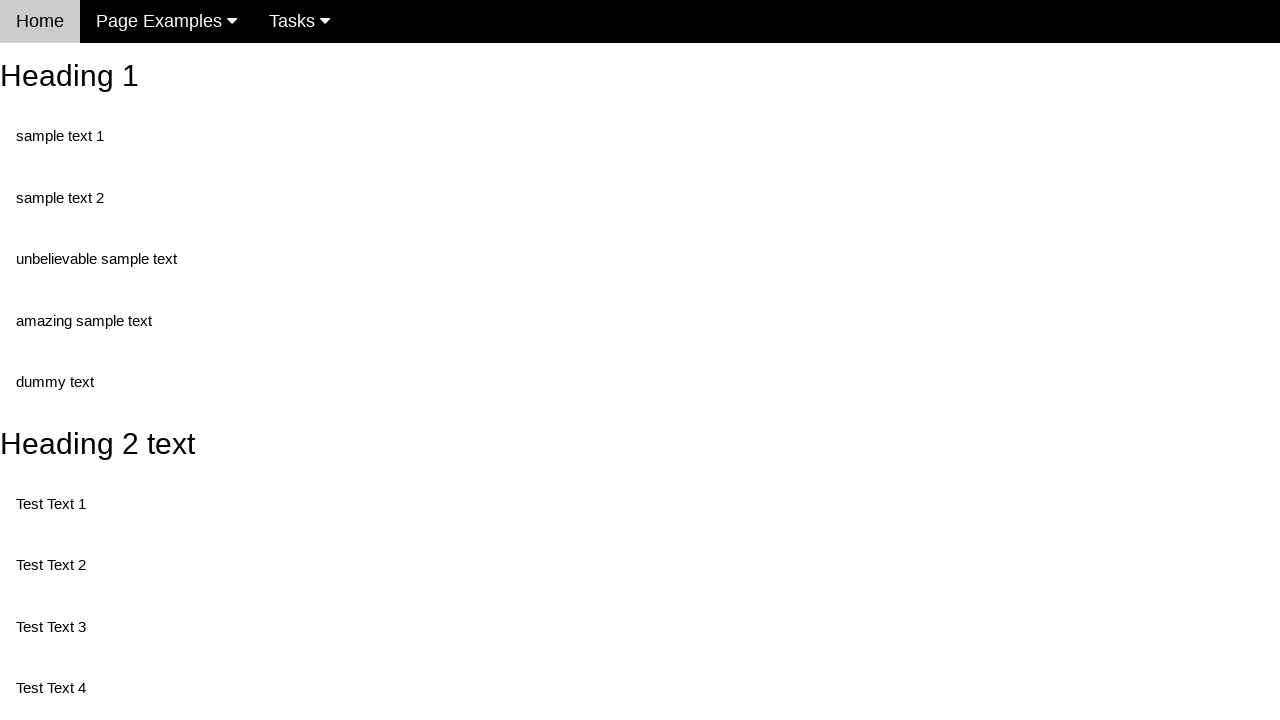

Printed button id: buttonId
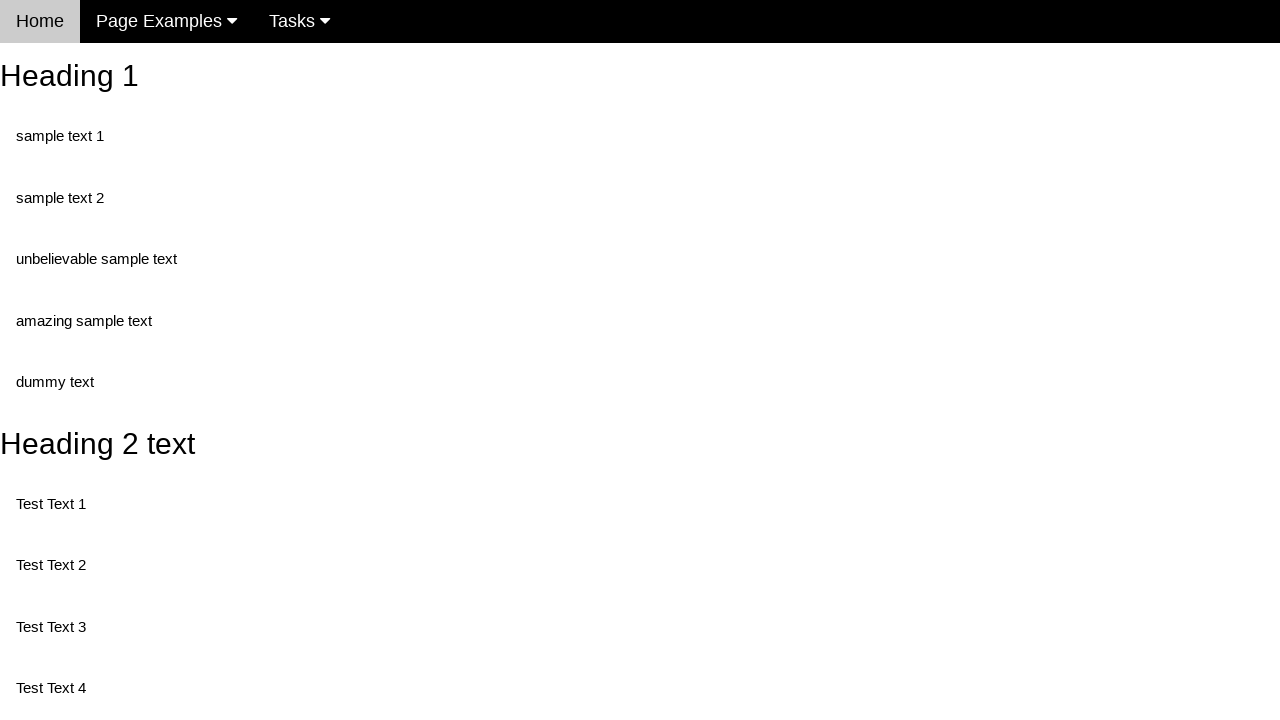

Printed button value: This is also a button
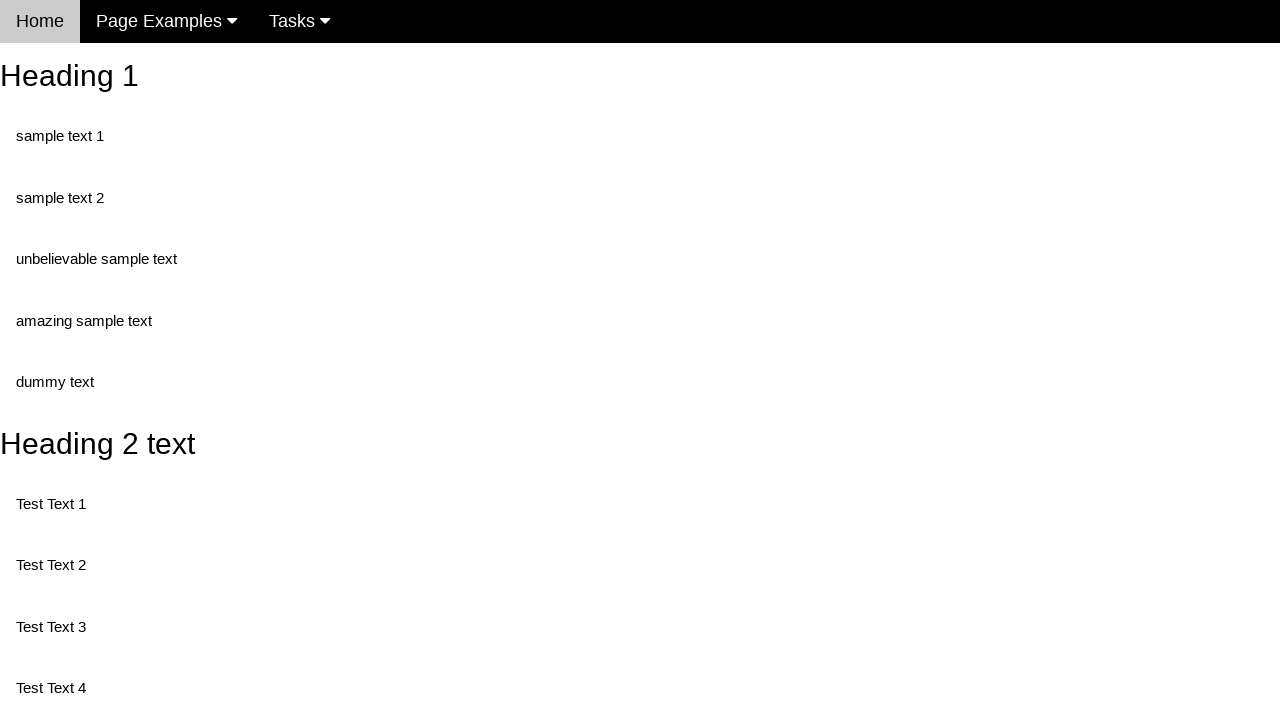

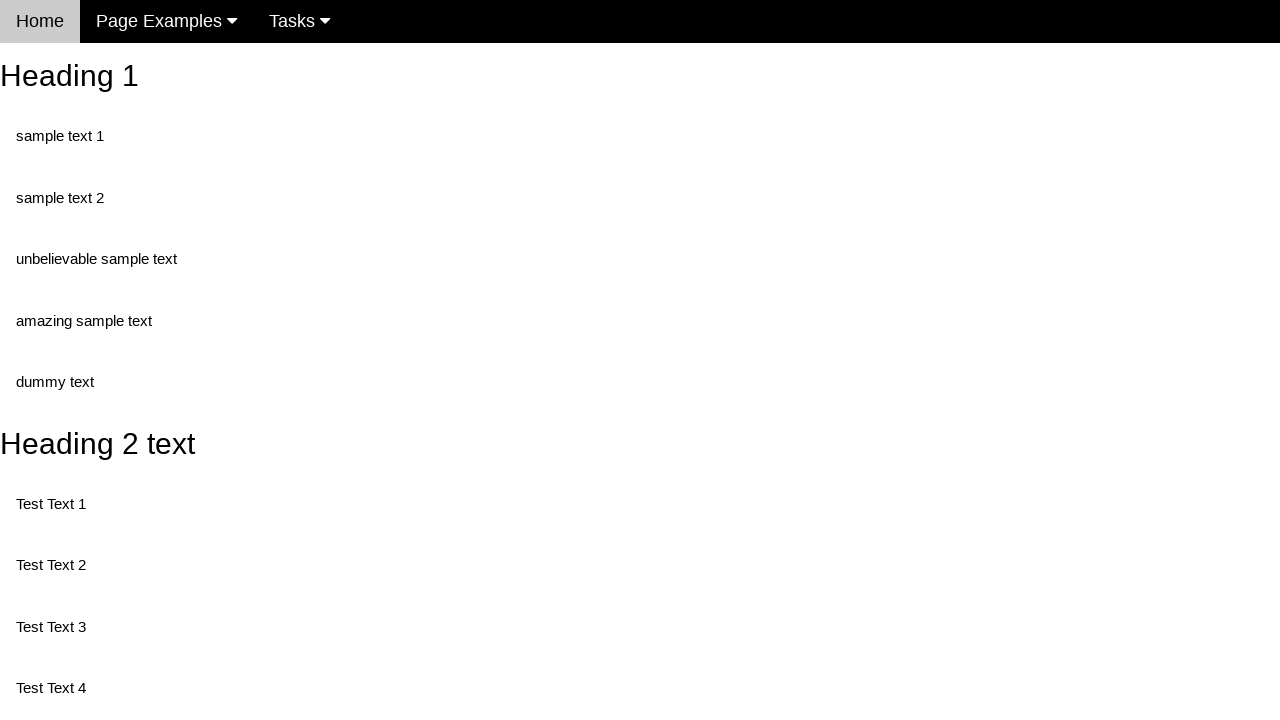